Tests popup and dialog handling, element visibility toggling, mouse hover actions, and iframe interactions

Starting URL: https://rahulshettyacademy.com/AutomationPractice/

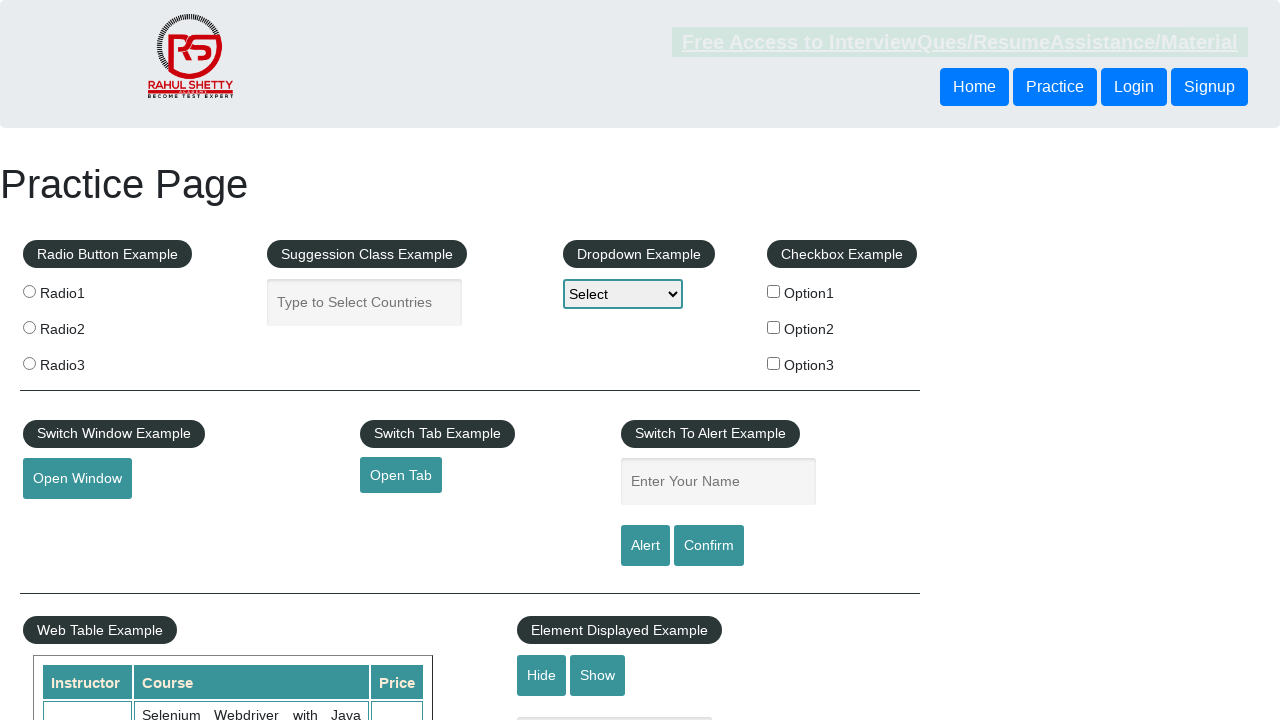

Verified that displayed-text element is visible initially
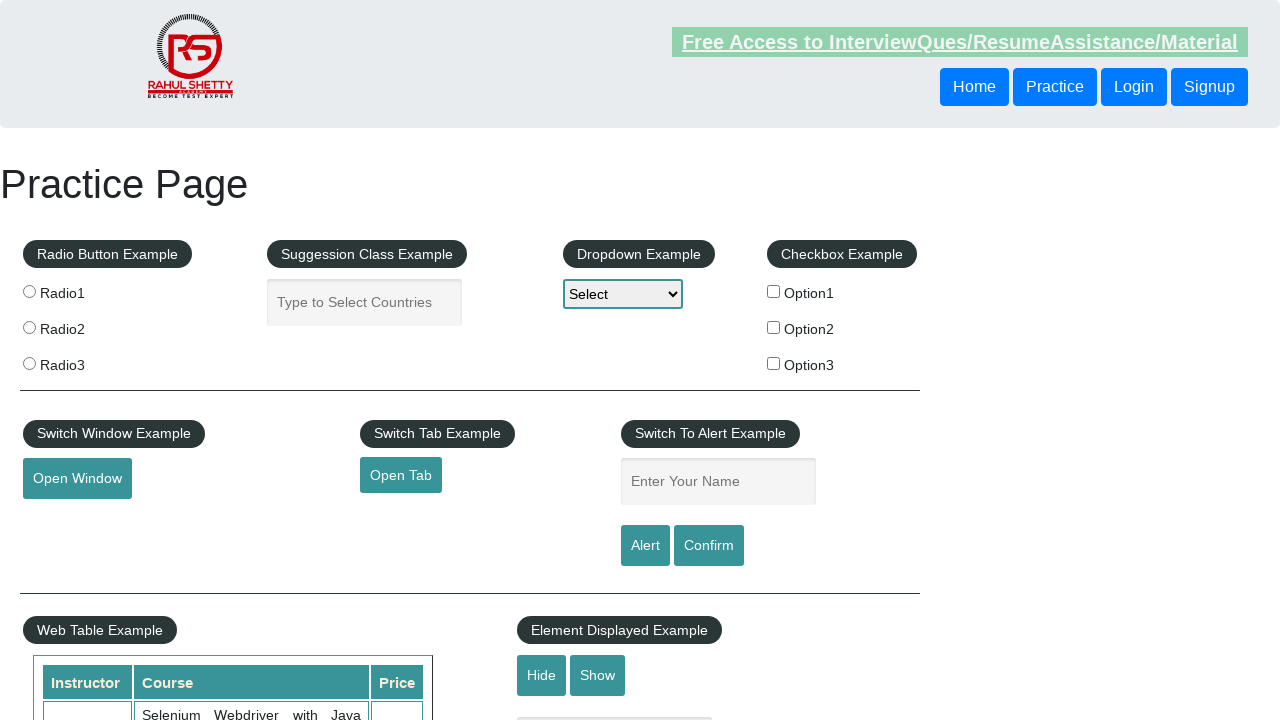

Clicked hide button to hide the text element at (542, 675) on #hide-textbox
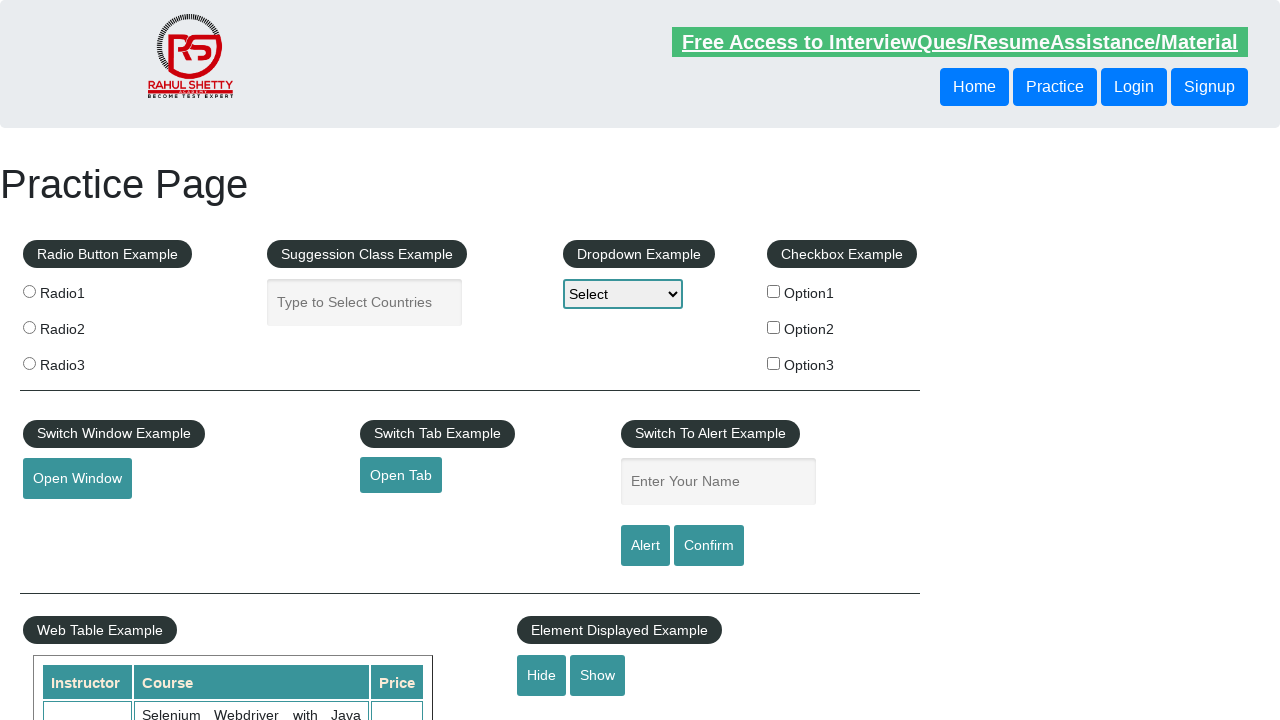

Verified that displayed-text element is now hidden
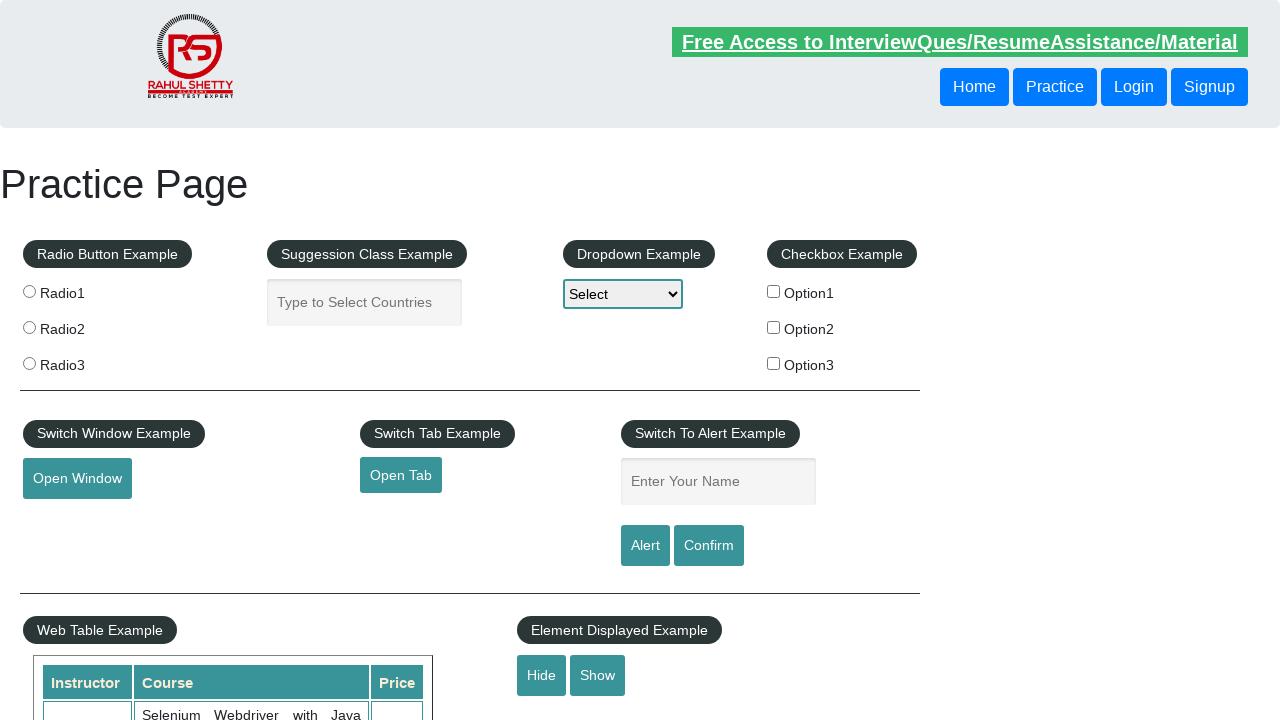

Set up dialog handler to automatically accept dialogs
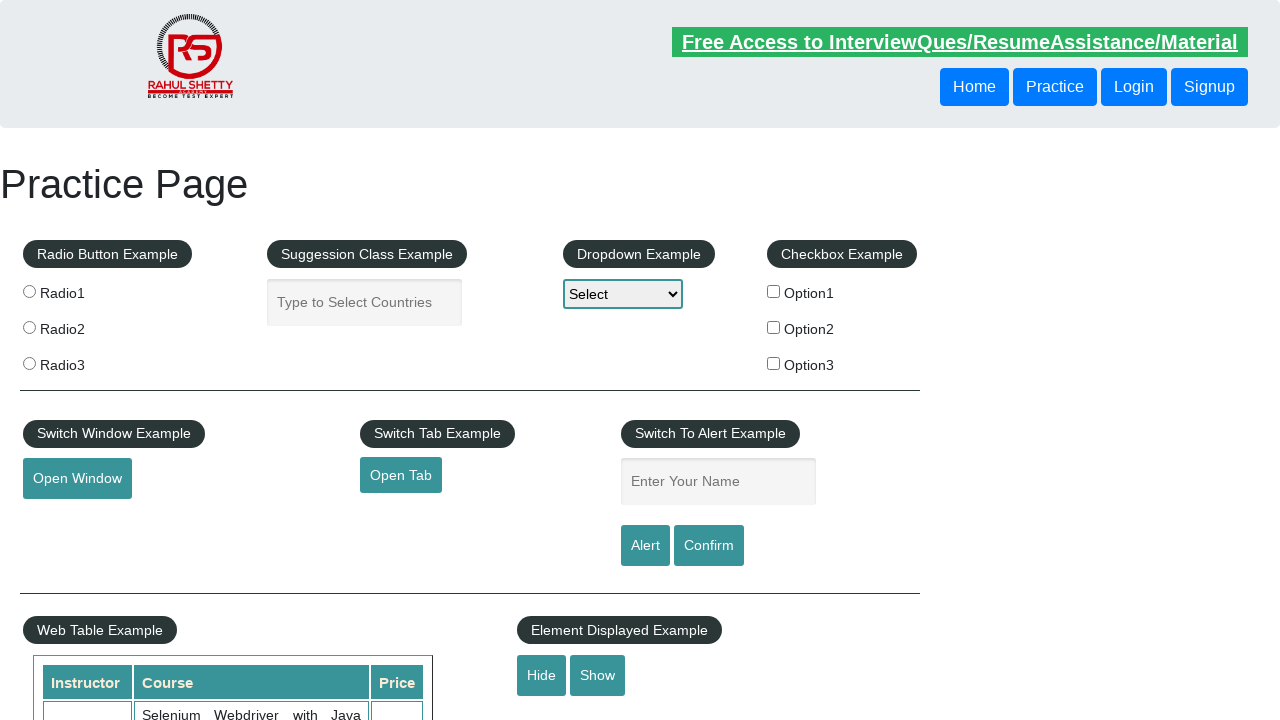

Clicked confirm button to trigger popup dialog at (709, 546) on #confirmbtn
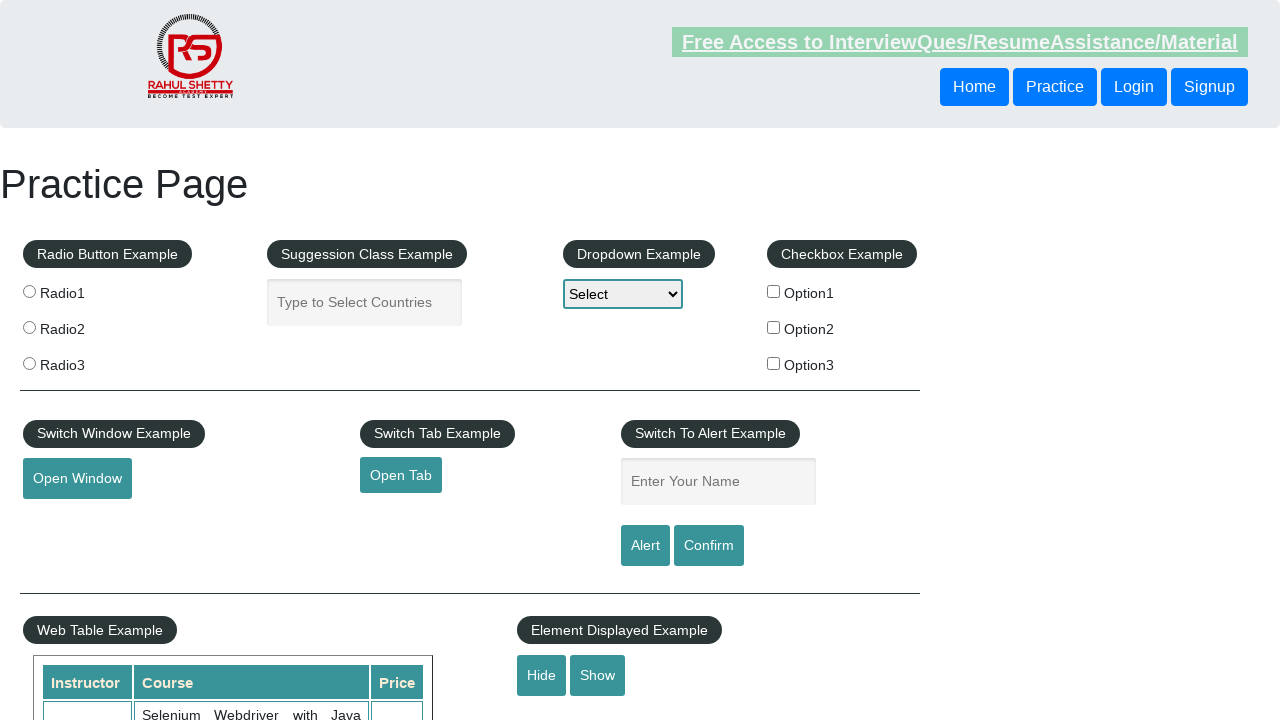

Hovered over mouse hover element to reveal submenu at (83, 361) on #mousehover
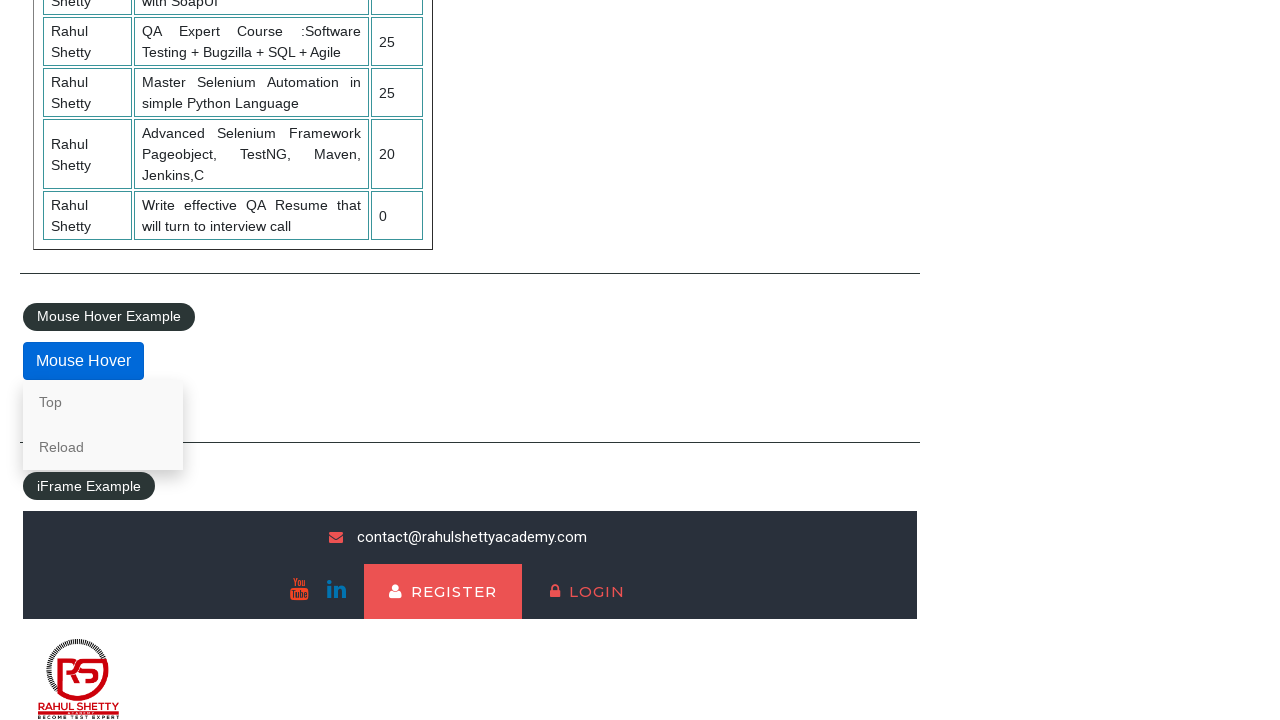

Located iframe element for course content
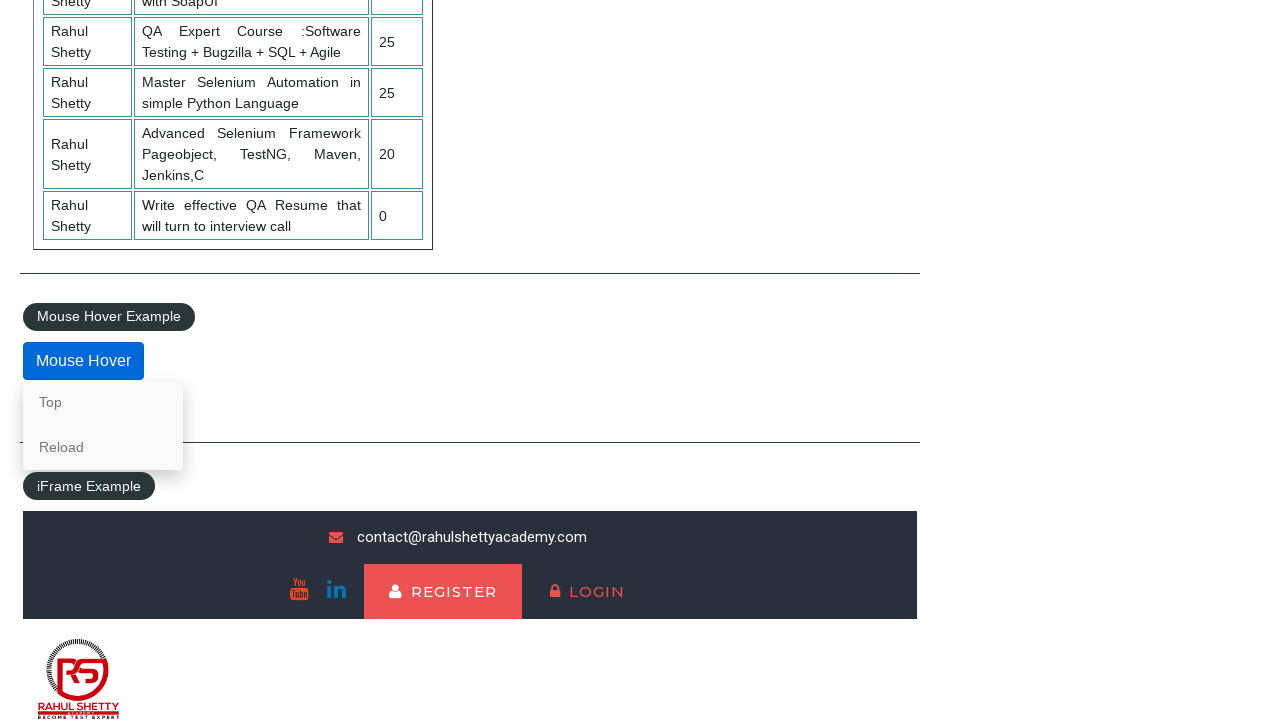

Clicked lifetime-access link within iframe at (307, 675) on #courses-iframe >> internal:control=enter-frame >> li a[href*='lifetime-access']
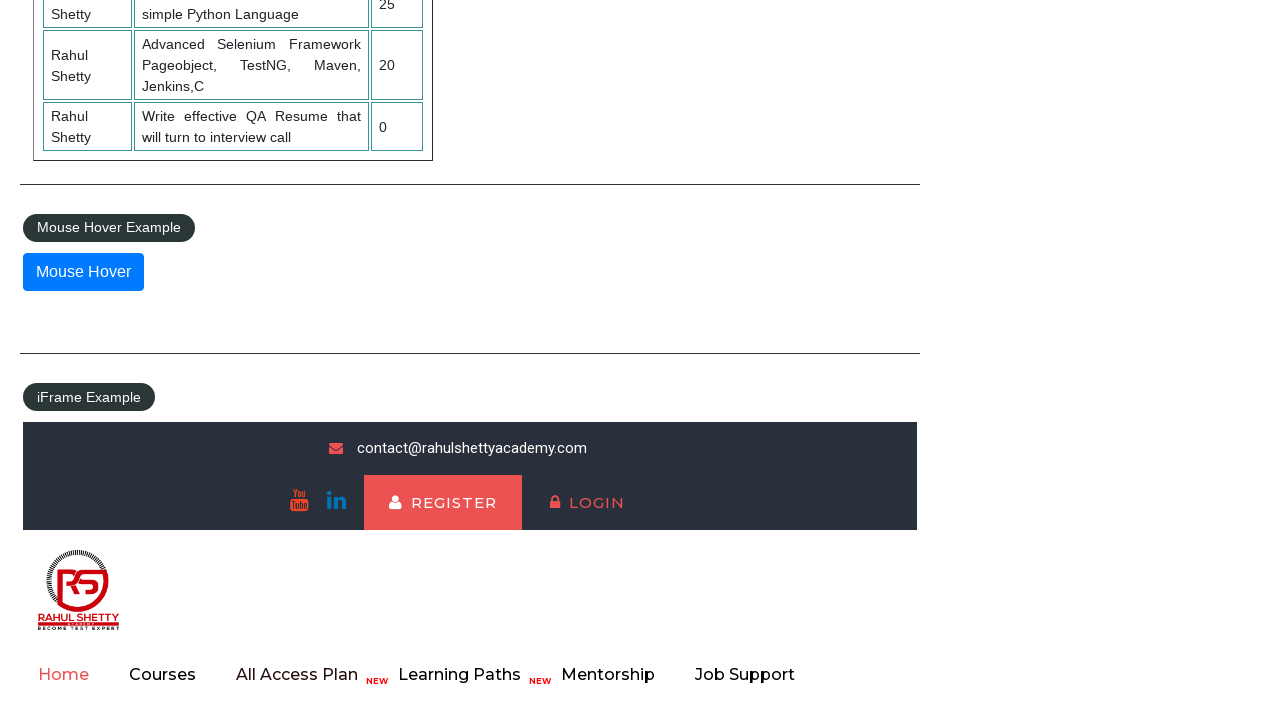

Retrieved heading text content from iframe
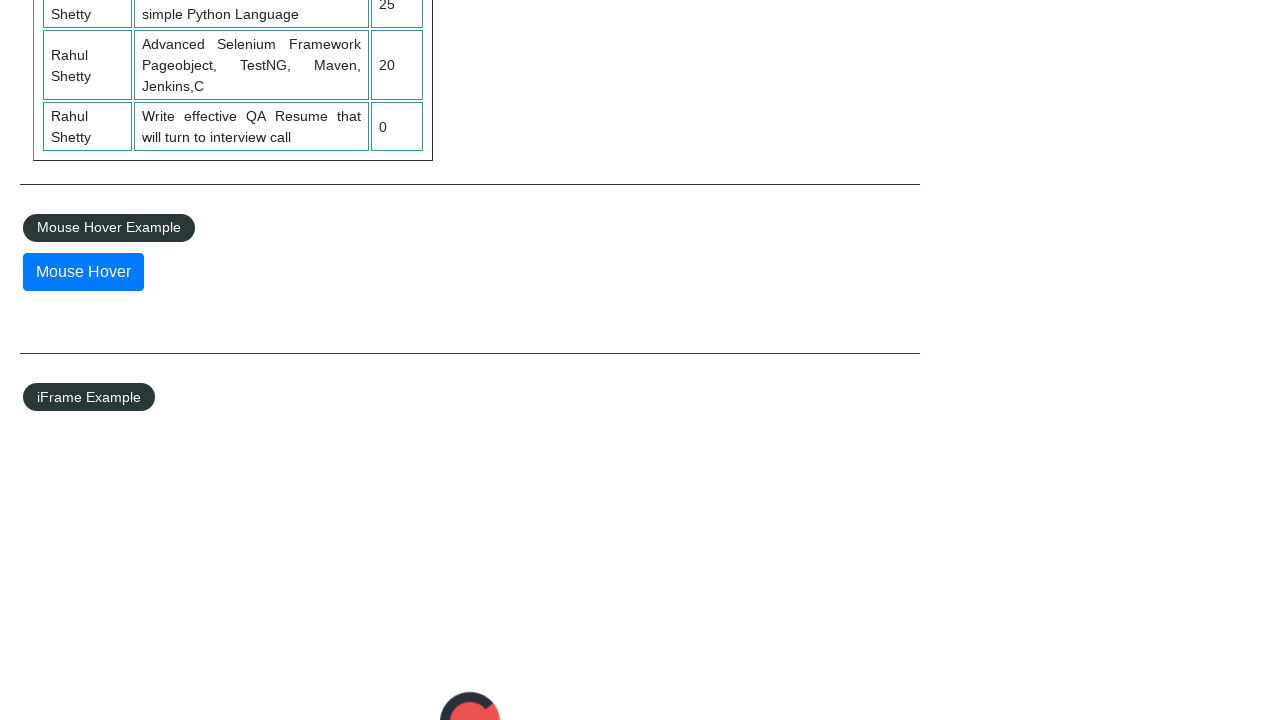

Extracted and printed second word from retrieved text
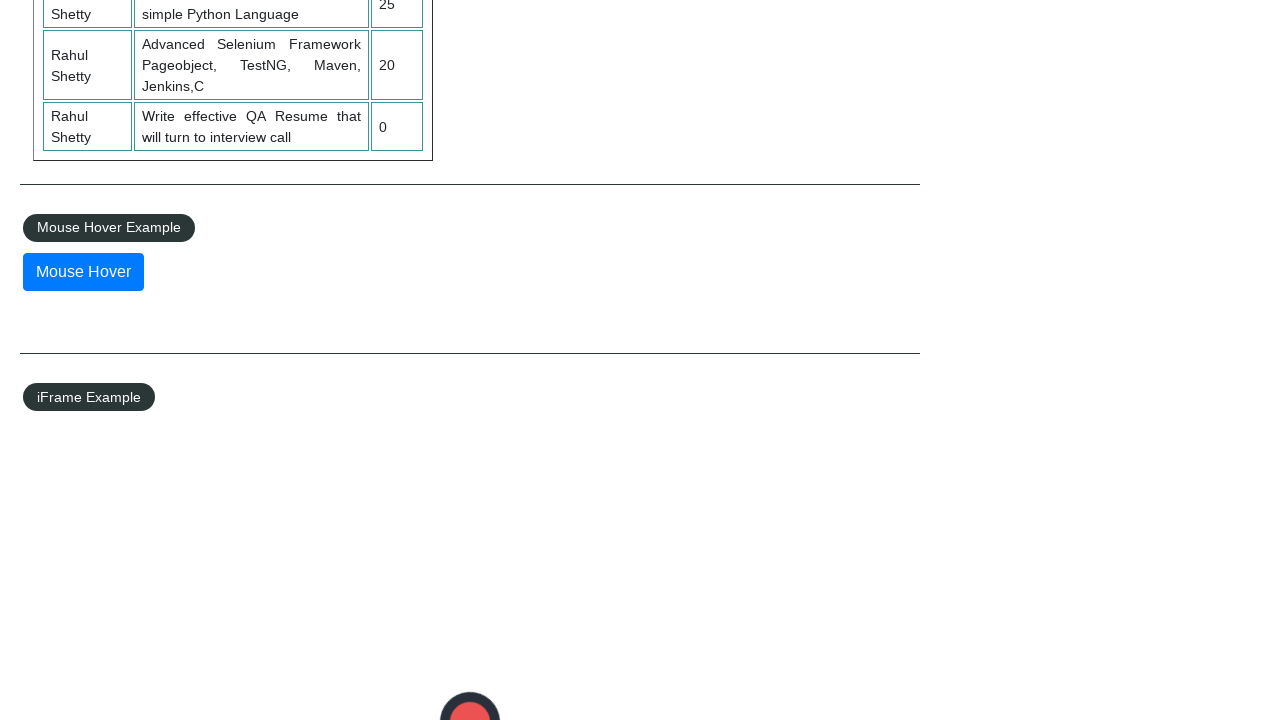

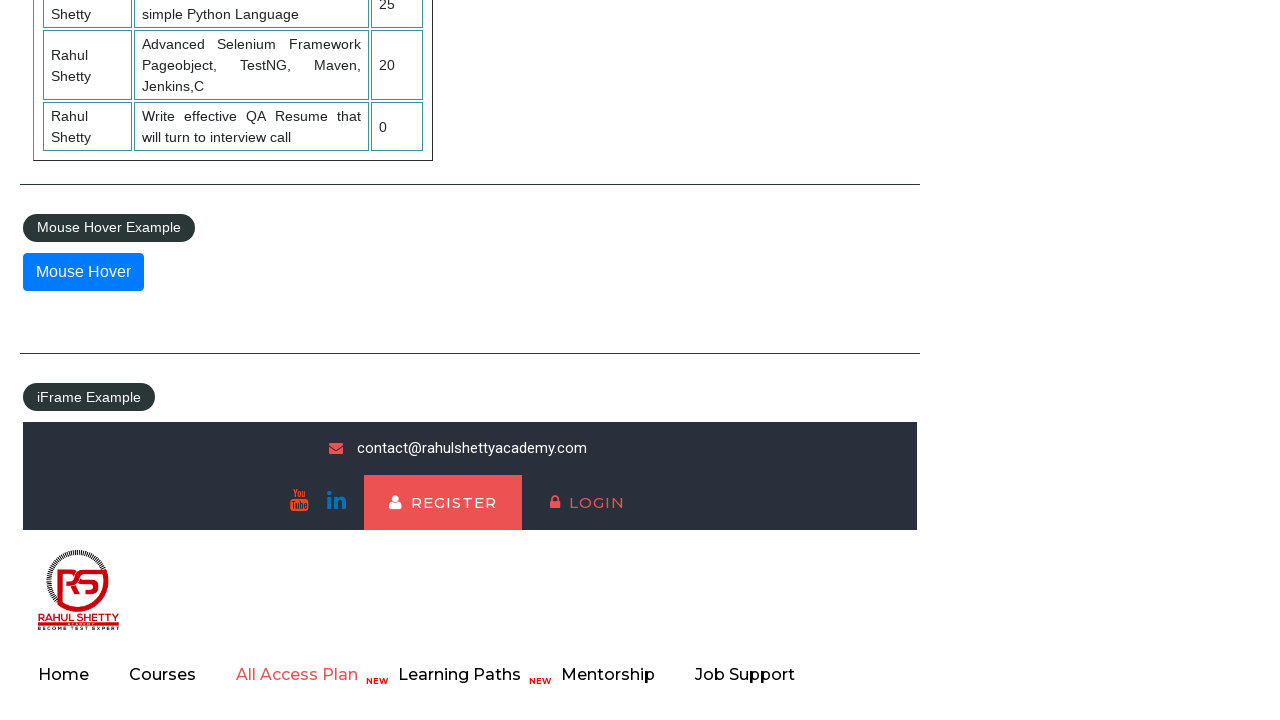